Solves a math captcha by calculating a logarithmic function, fills the answer, selects checkbox and radio button options, then submits the form

Starting URL: http://suninjuly.github.io/math.html

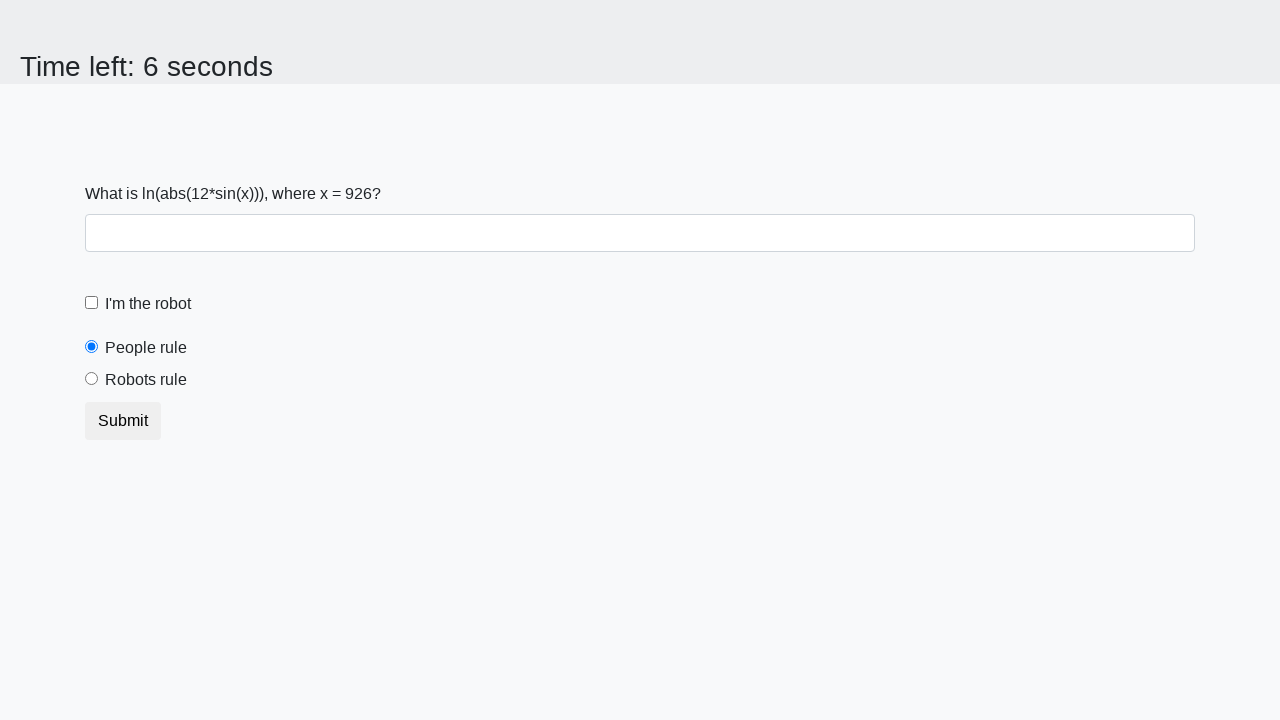

Waited for and located the input value element
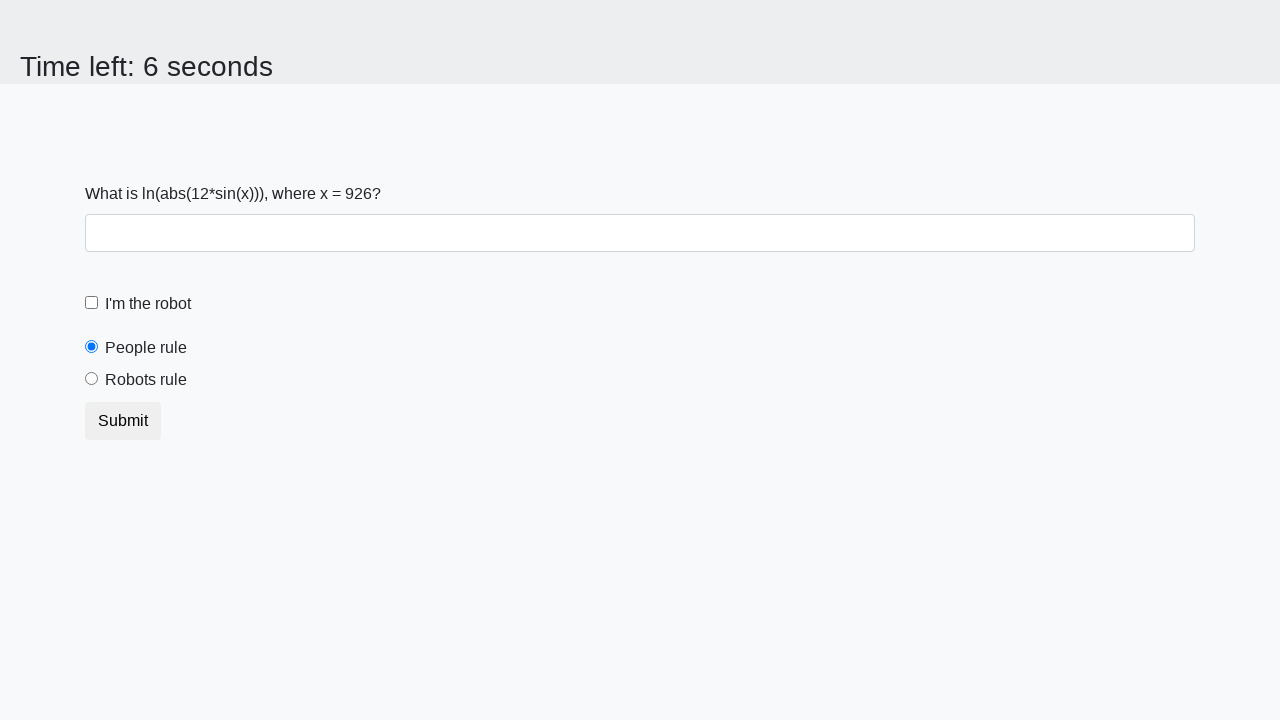

Retrieved x value from captcha: 926
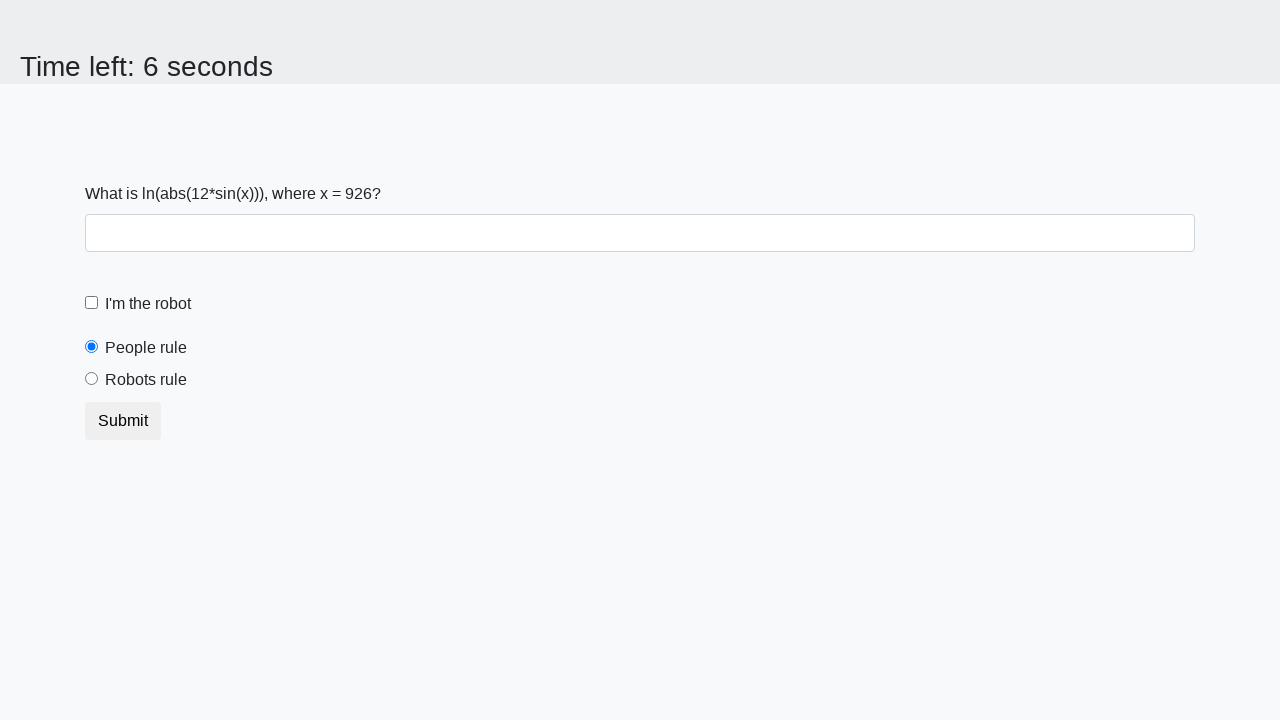

Calculated logarithmic function result: 2.1225228709704465
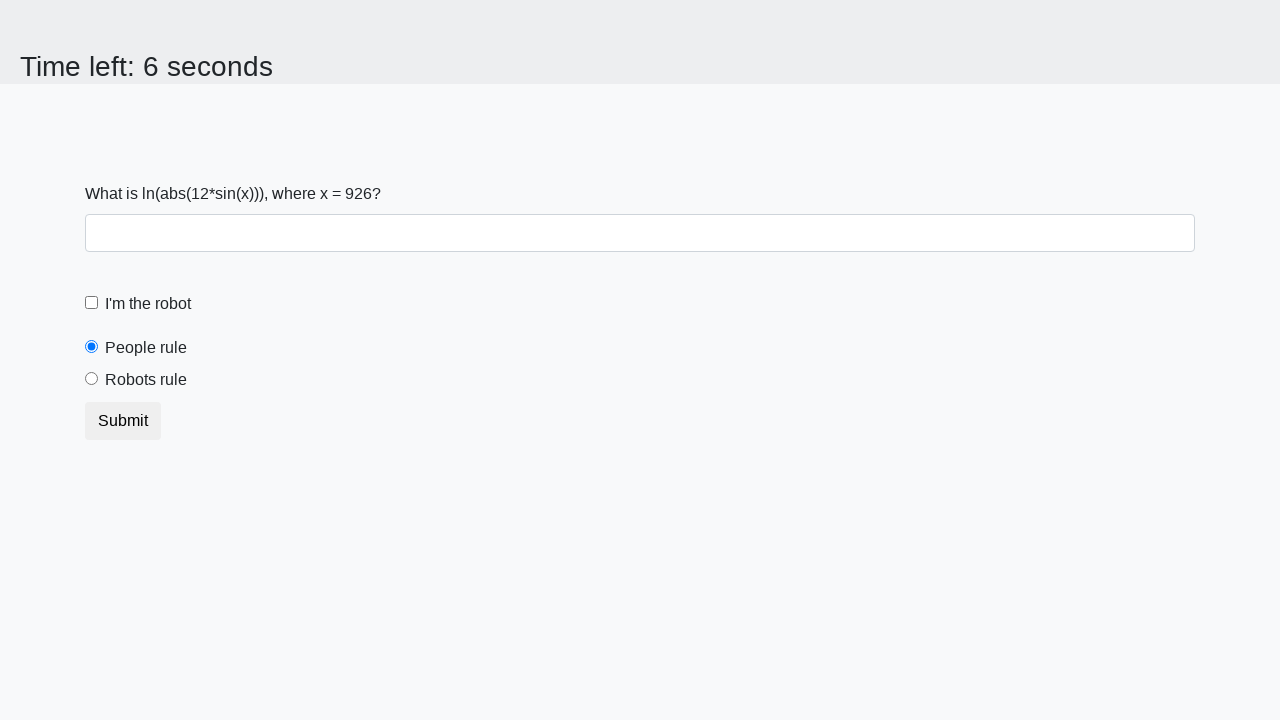

Filled answer field with calculated value: 2.1225228709704465 on input#answer
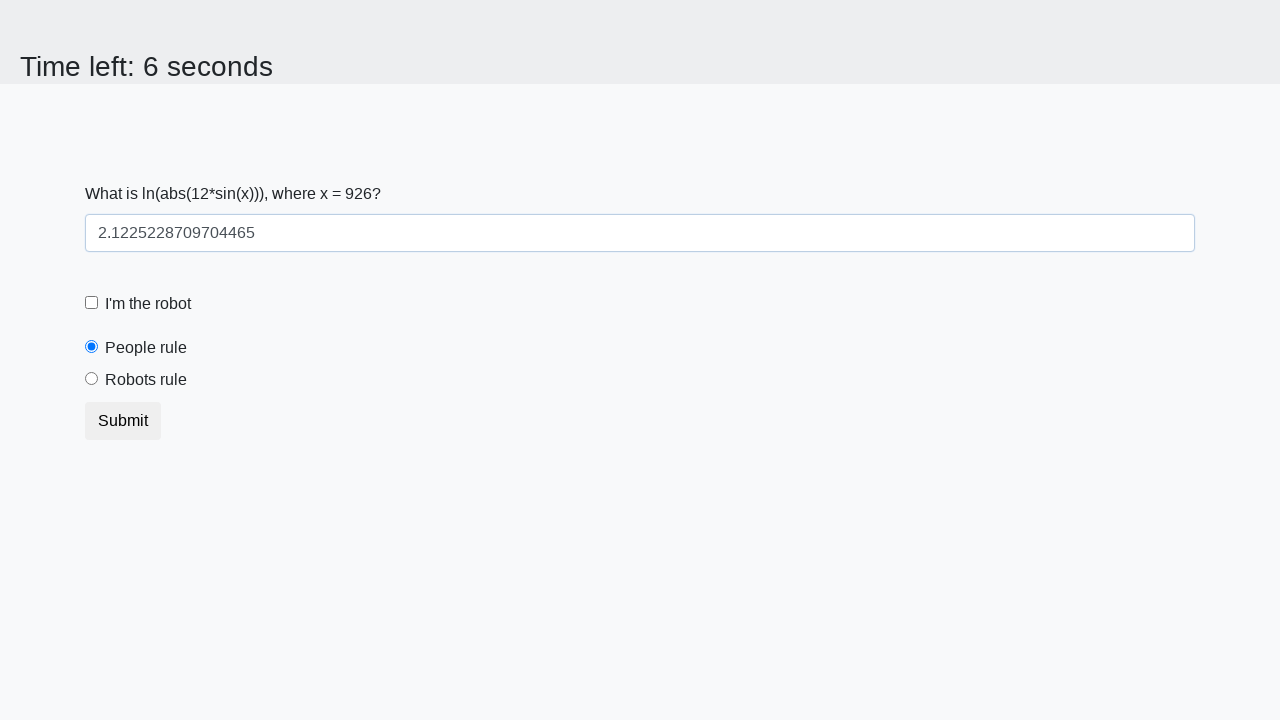

Clicked the 'I'm a robot' checkbox at (92, 303) on input#robotCheckbox
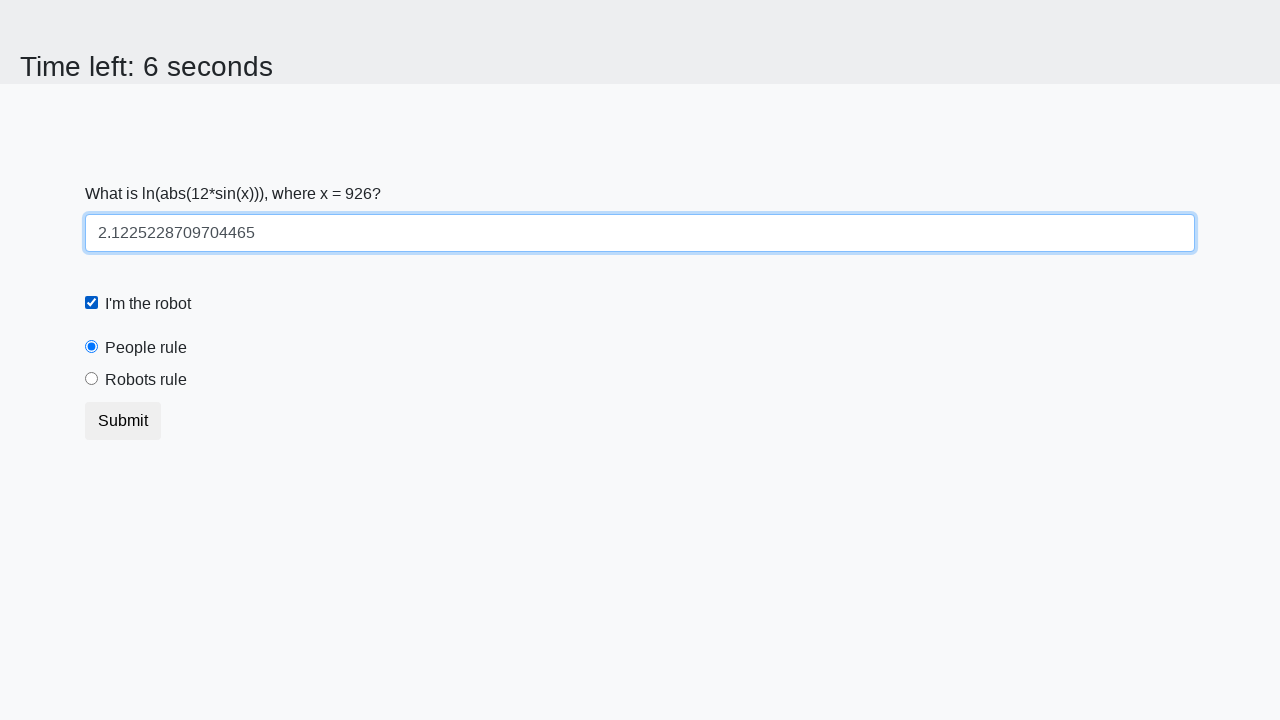

Selected the 'Robots rule' radio button at (92, 379) on input#robotsRule
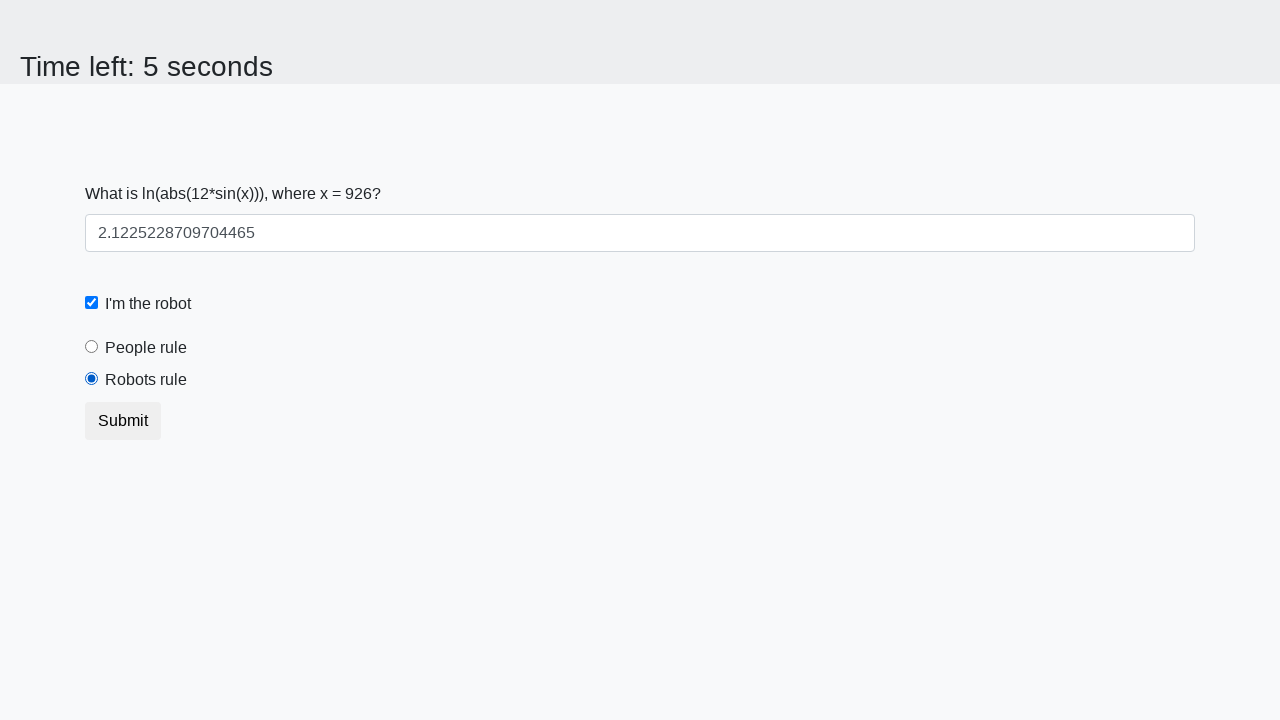

Clicked the submit button at (123, 421) on button.btn
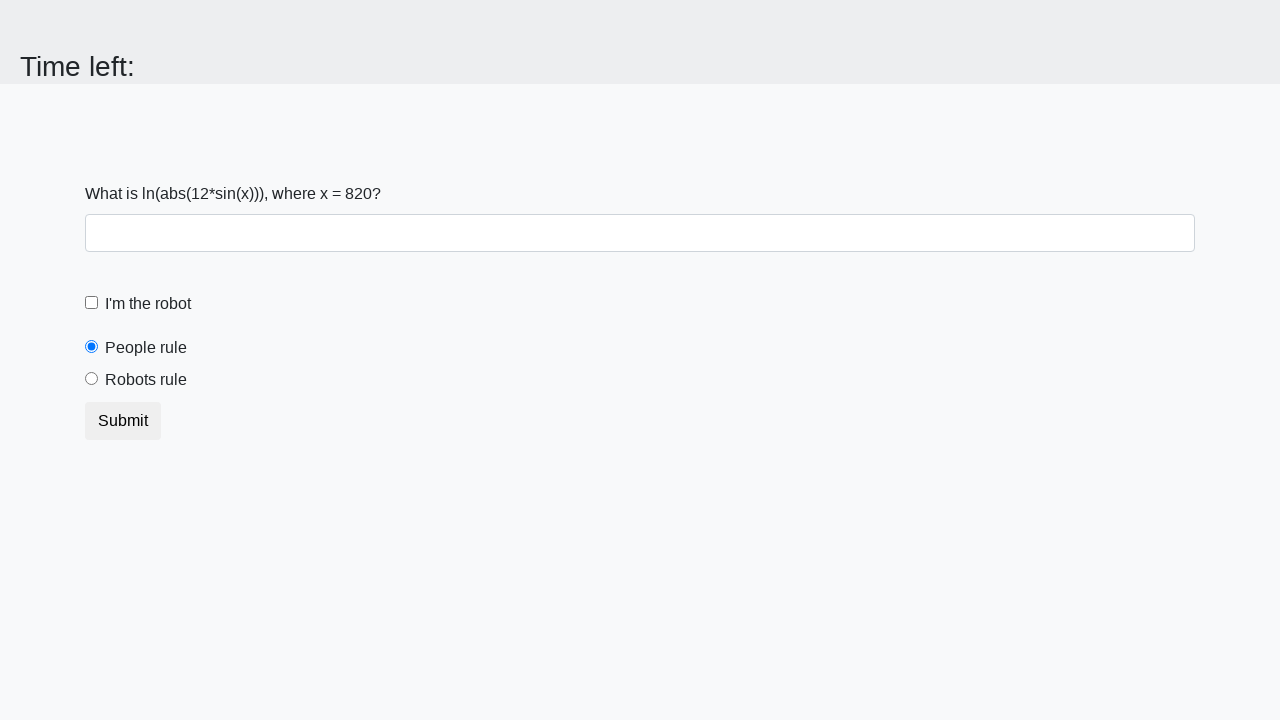

Waited 2 seconds for form submission result to appear
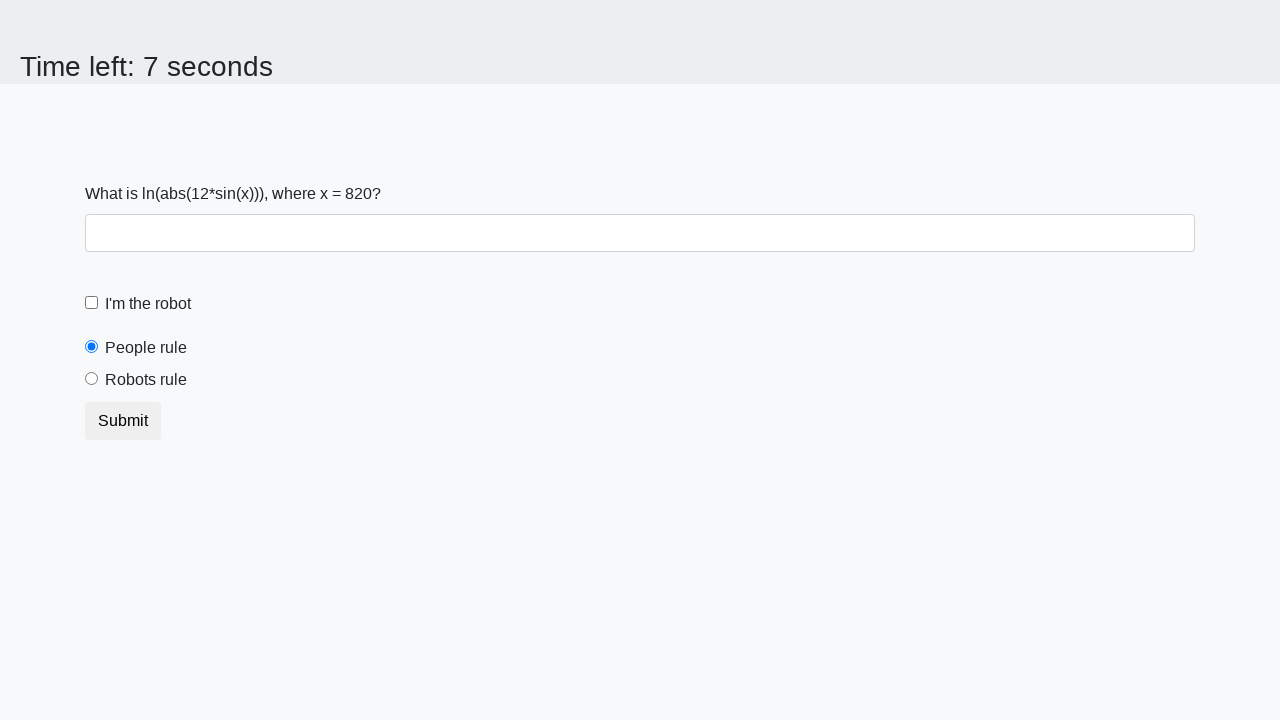

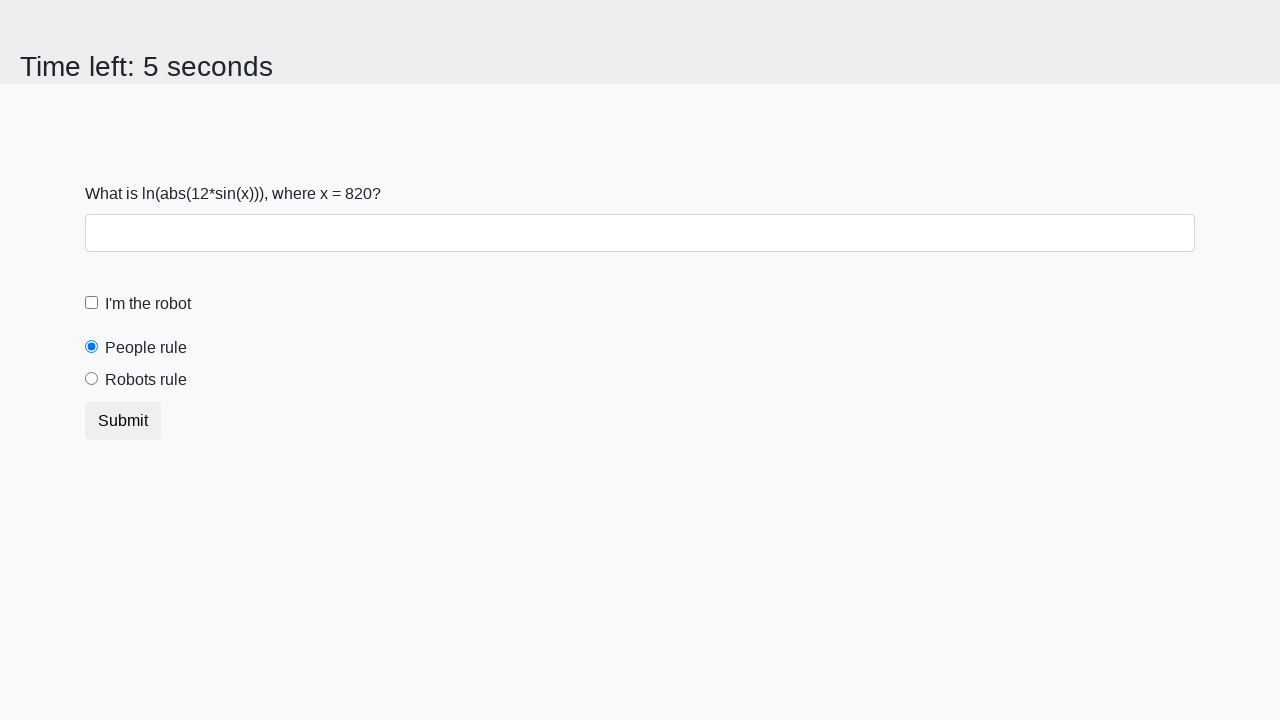